Tests JavaScript alerts using headless browser - same alert flow as alert_webBaseAlert

Starting URL: https://demo.automationtesting.in/Alerts.html

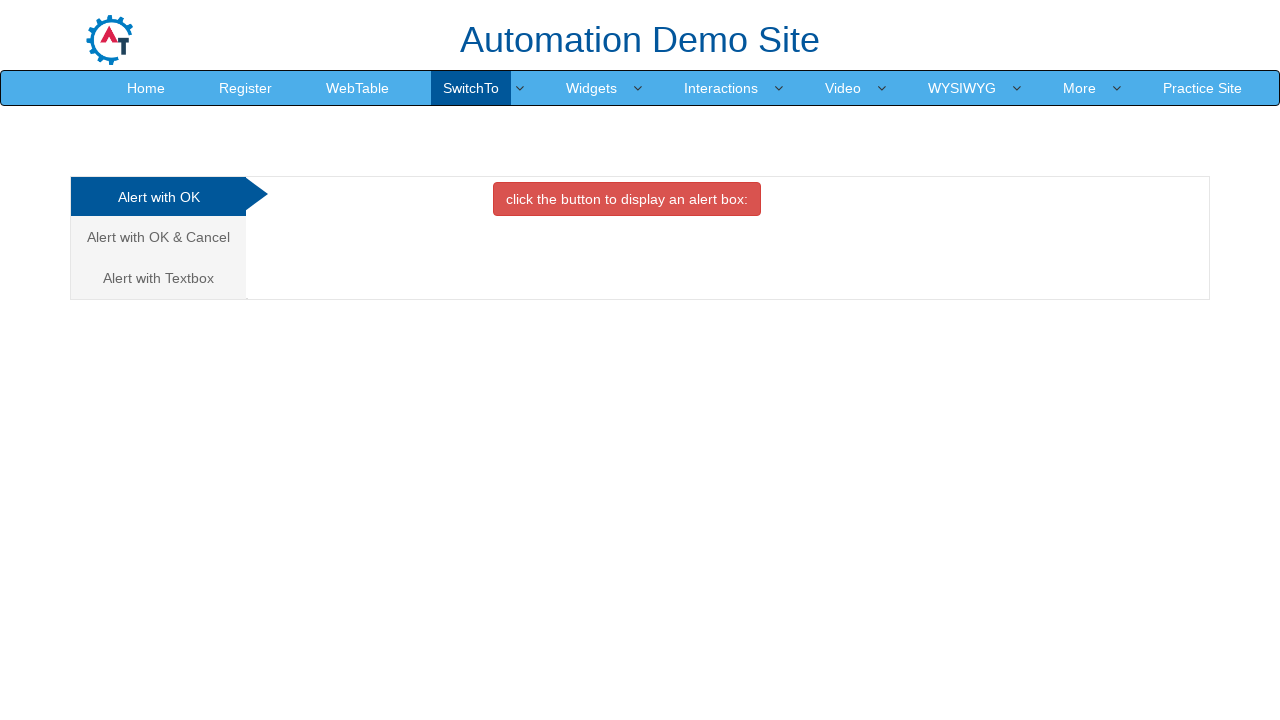

Handled alert dialog by accepting and clicked danger button at (627, 199) on xpath=//*[@class='btn btn-danger']
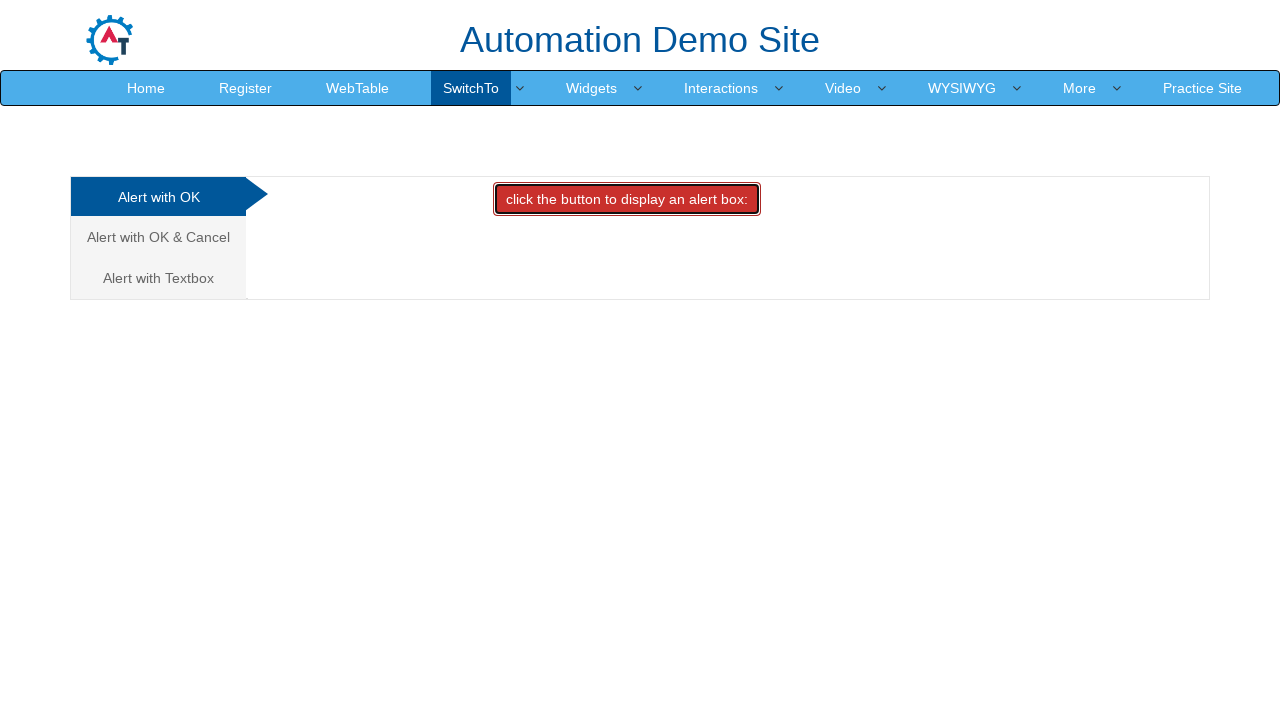

Clicked on Cancel Tab at (158, 237) on xpath=//a[@href='#CancelTab']
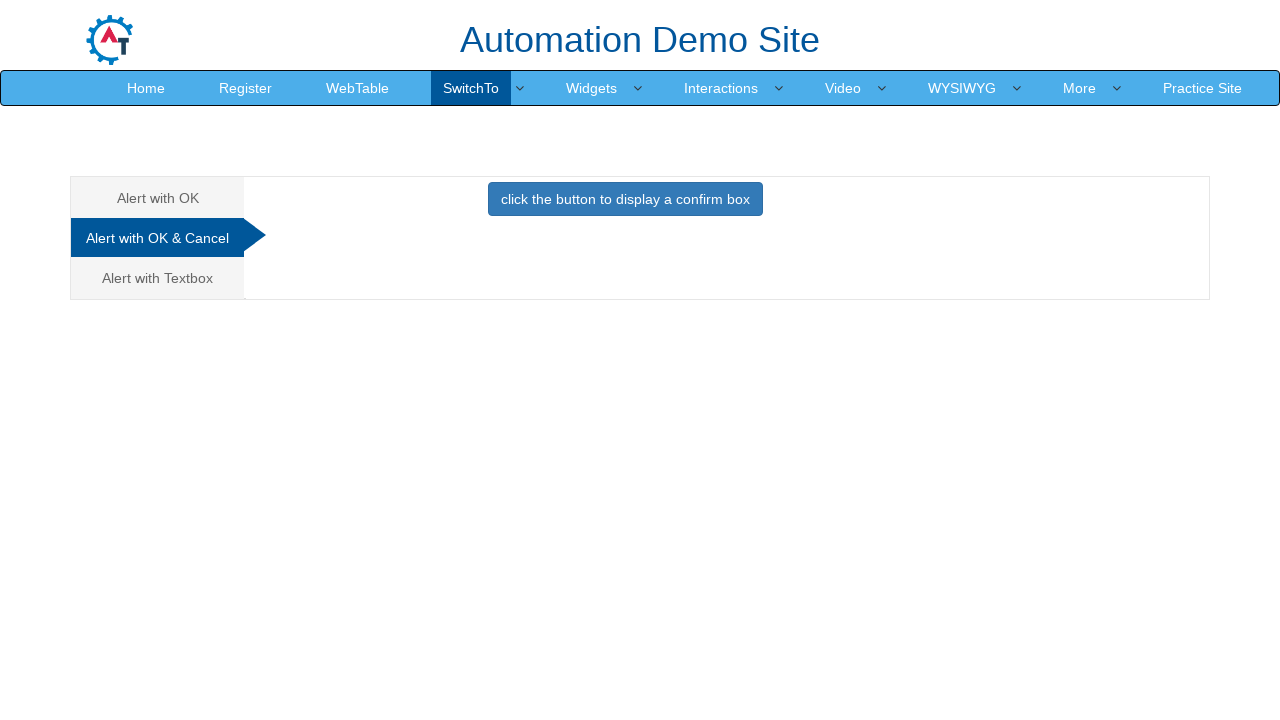

Handled alert dialog by dismissing and clicked primary button at (625, 199) on xpath=//*[@class='btn btn-primary']
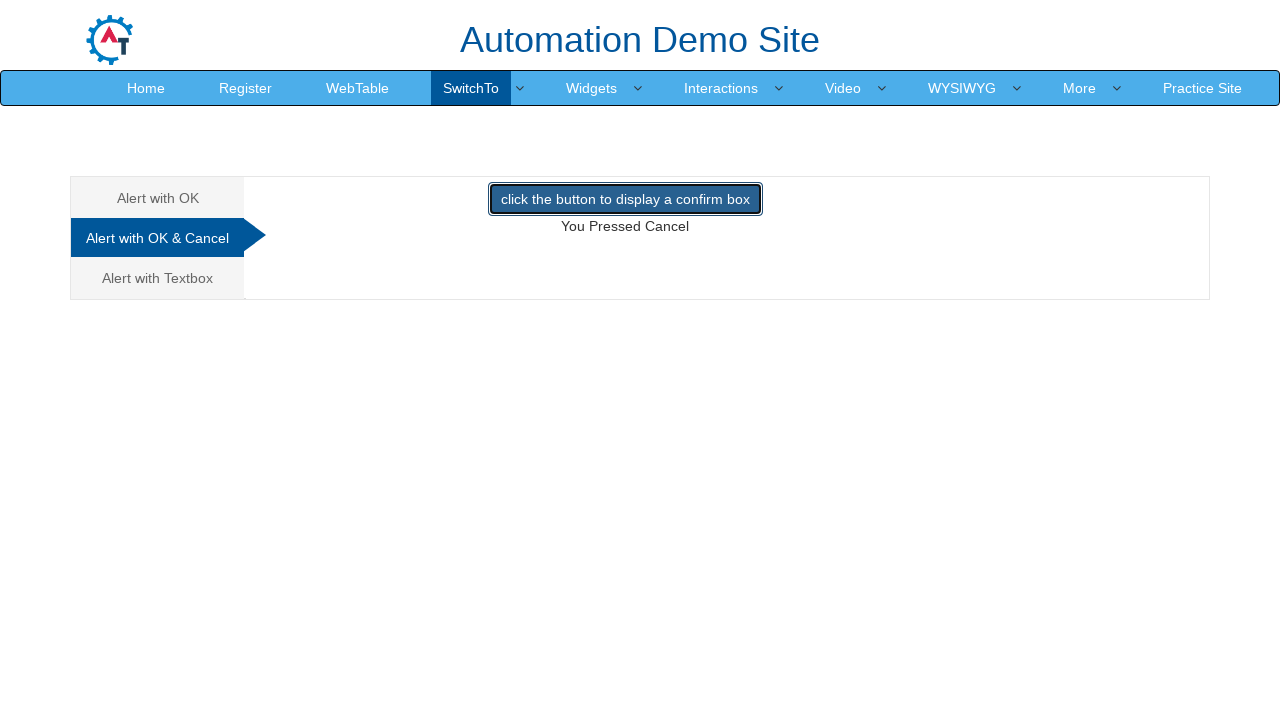

Handled alert dialog by accepting and clicked primary button at (625, 199) on xpath=//*[@class='btn btn-primary']
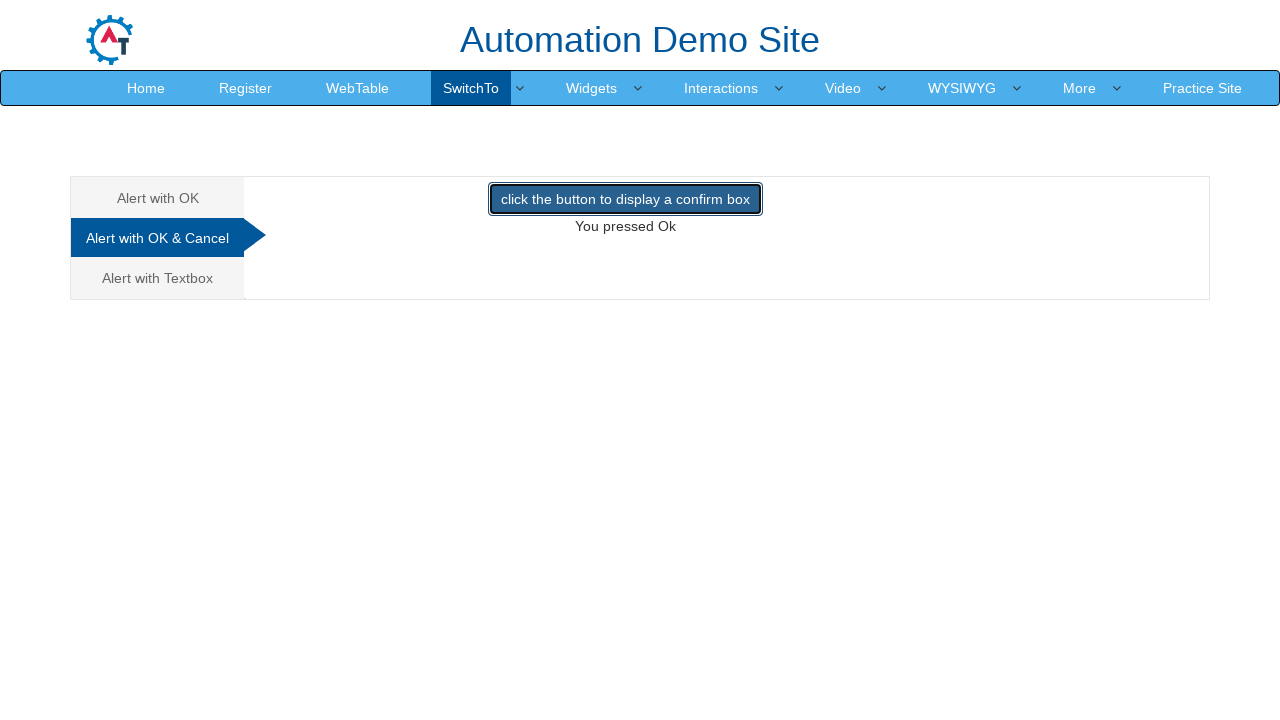

Clicked on Textbox Tab at (158, 278) on xpath=//a[@href='#Textbox']
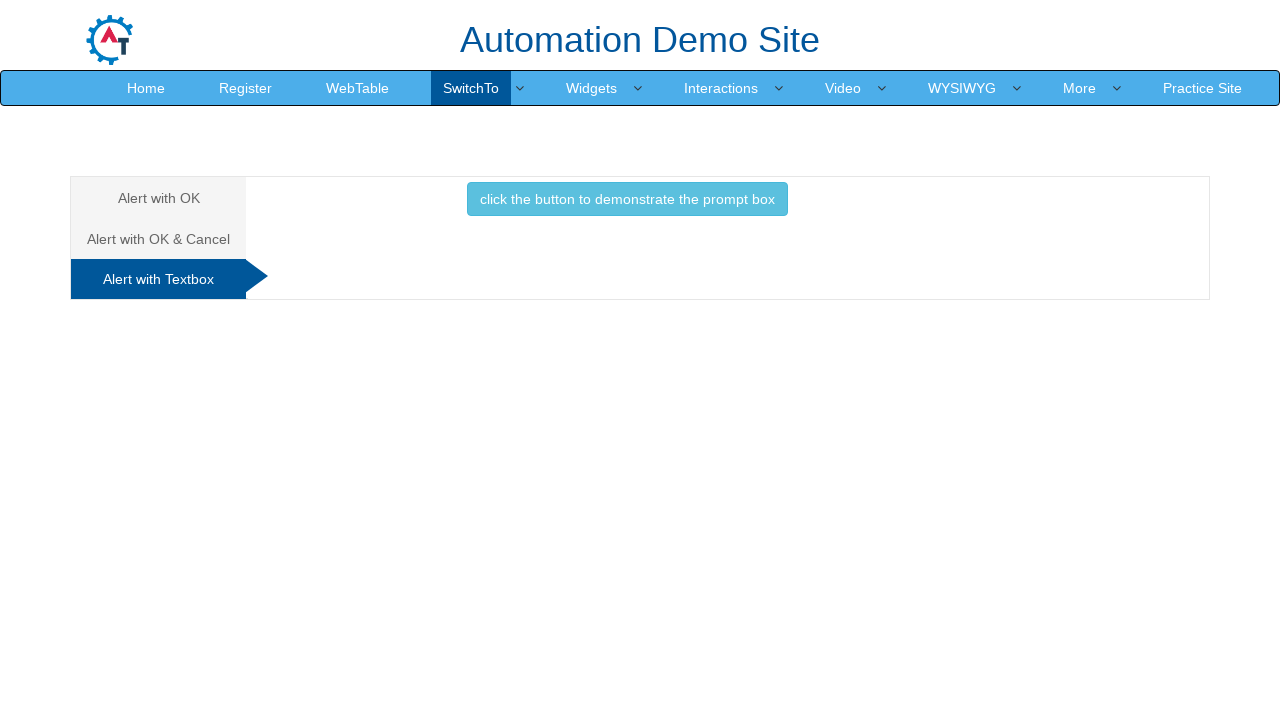

Handled prompt dialog with text 'this is aditya' and clicked info button at (627, 199) on xpath=//*[@class='btn btn-info']
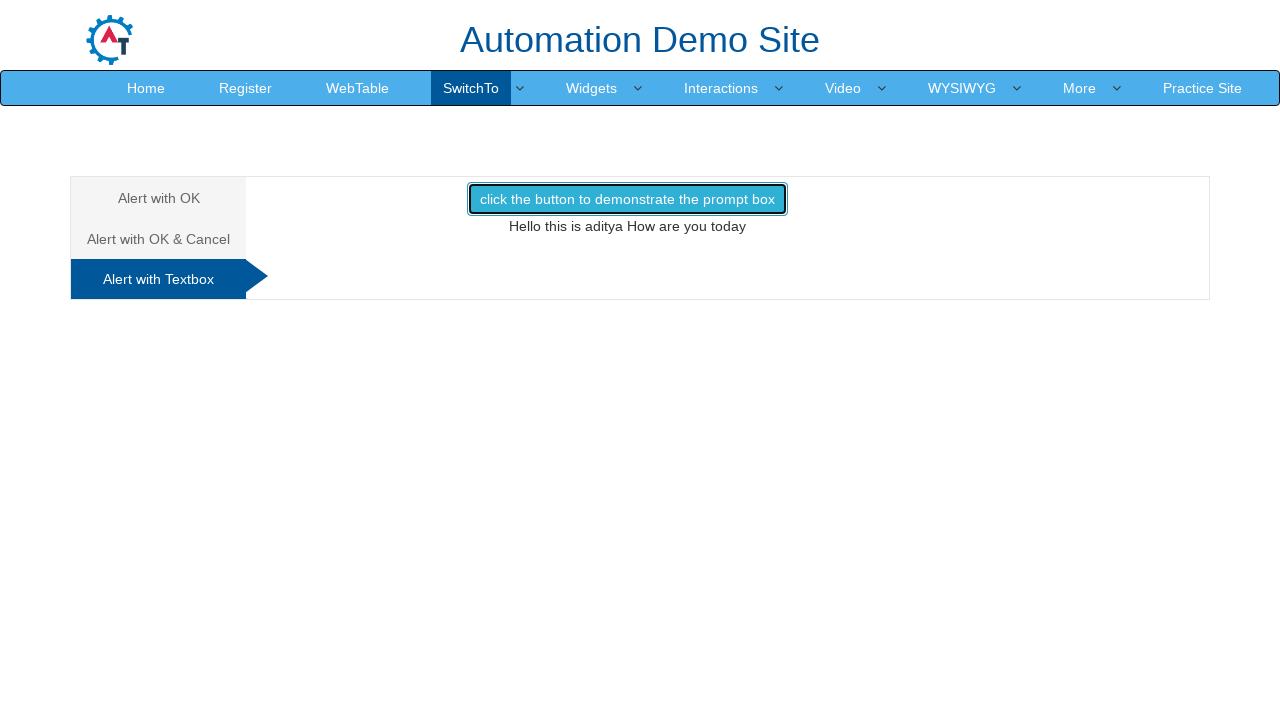

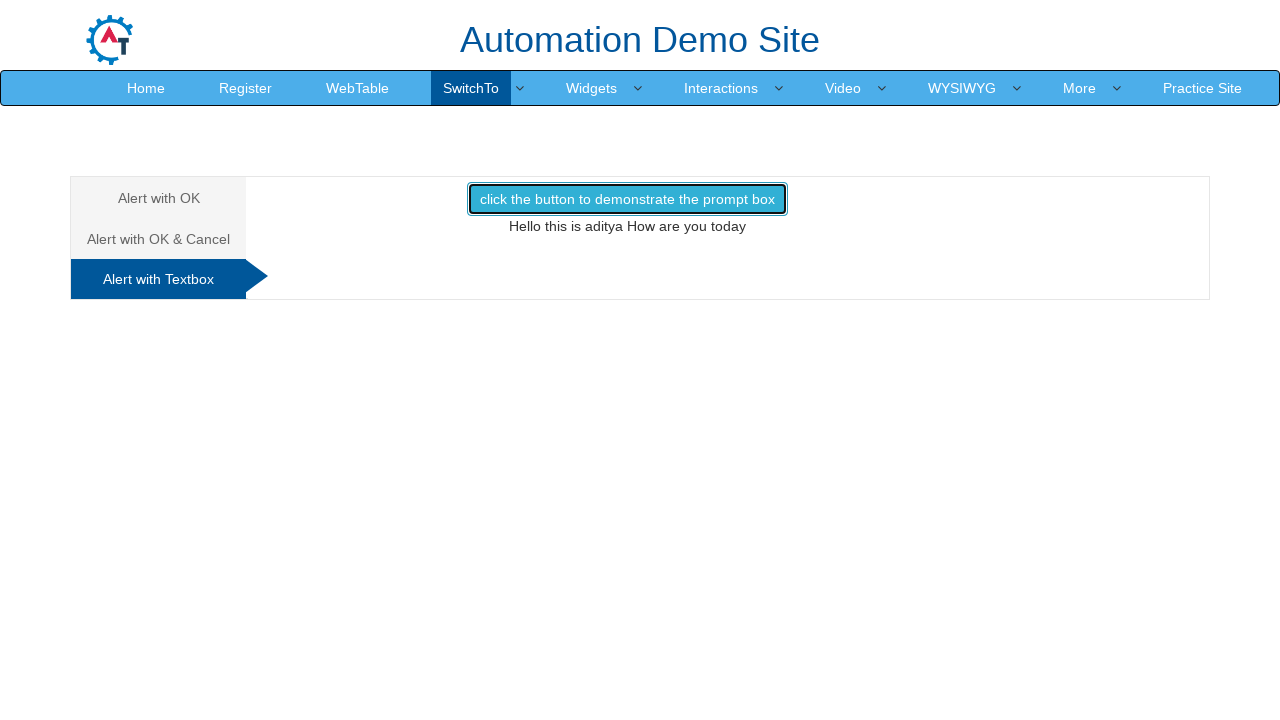